Tests navigation to badssl.com and clicks on the "untrusted-root" link to test browser behavior with untrusted SSL certificates.

Starting URL: https://badssl.com/

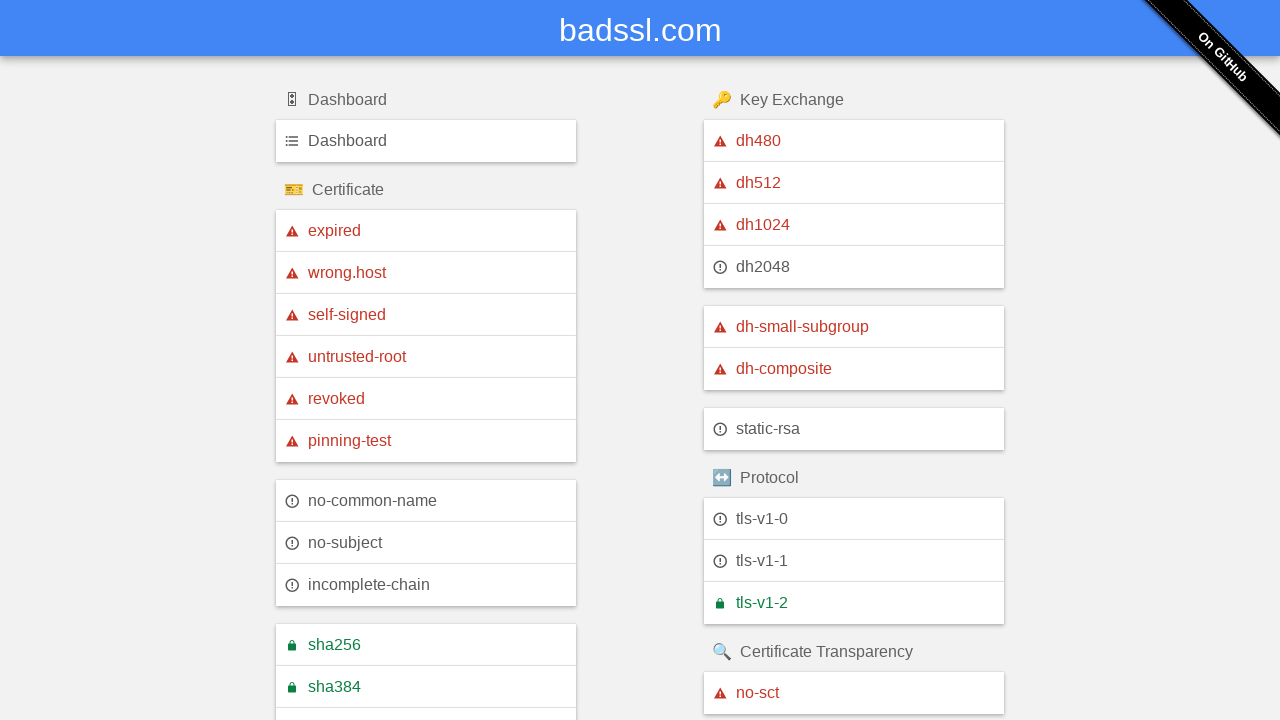

Clicked on the 'untrusted-root' link to test certificate handling at (426, 357) on text=untrusted-root
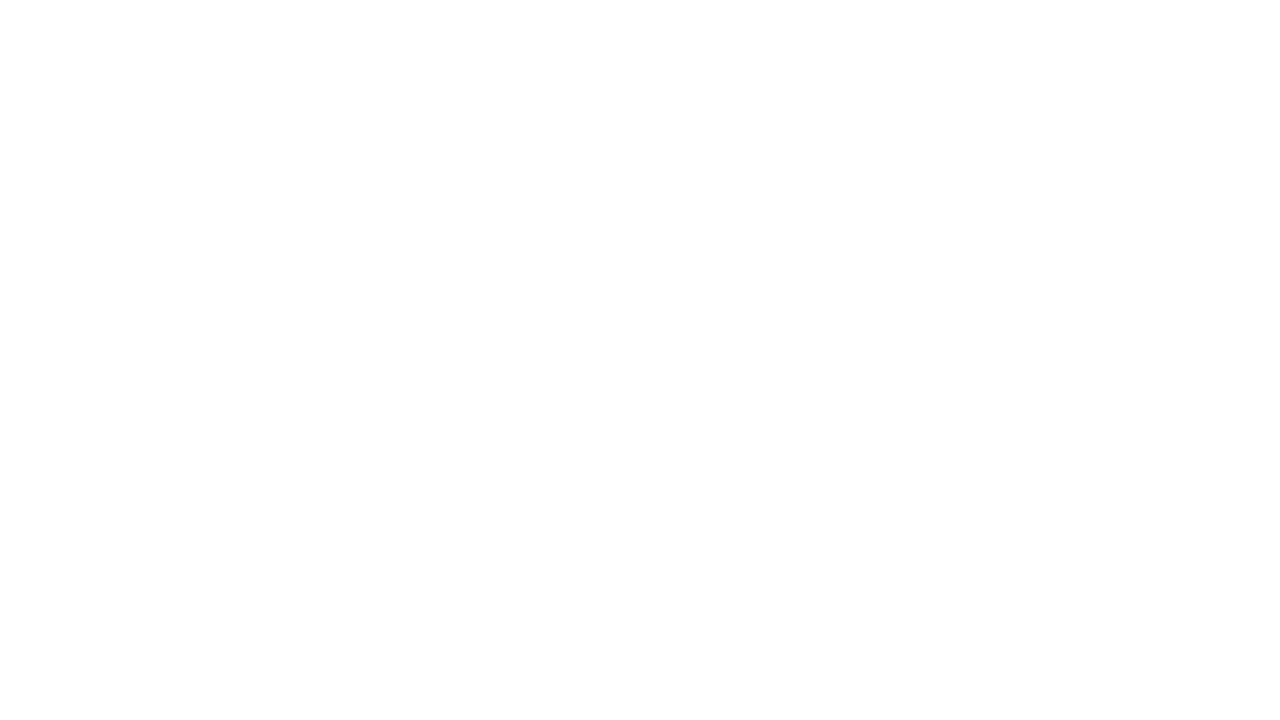

Waited for page to load after clicking untrusted-root link
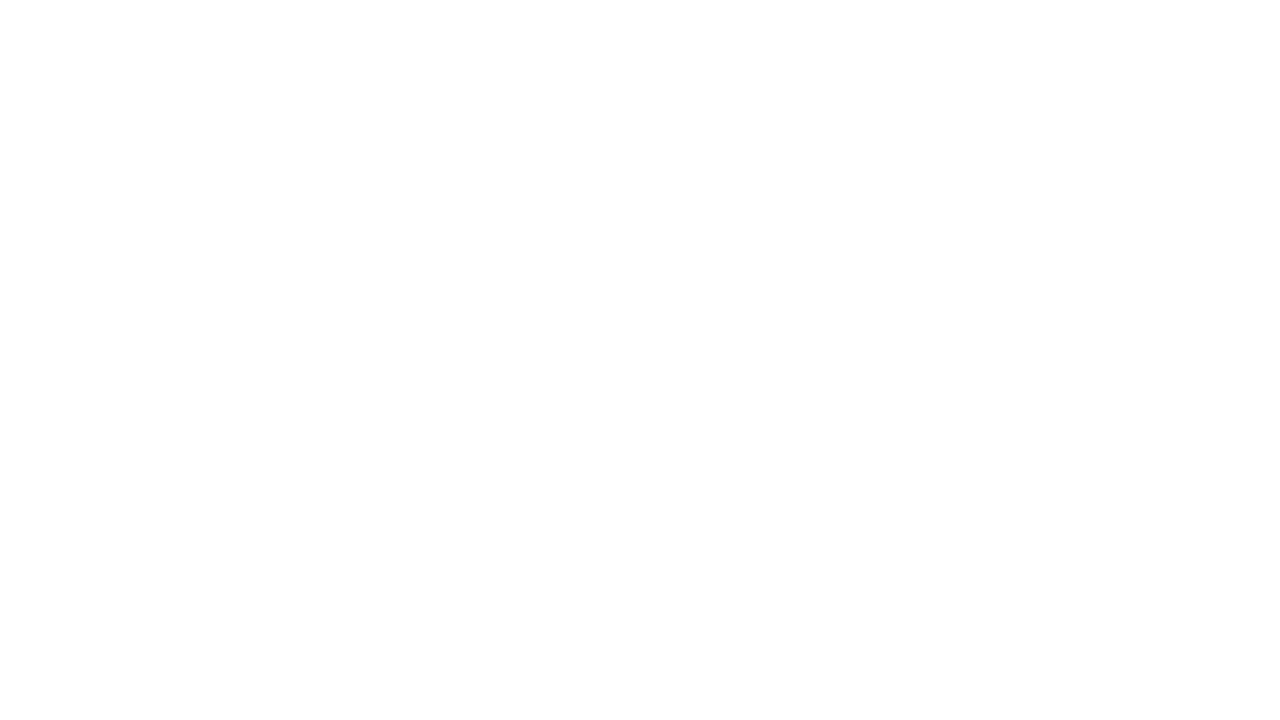

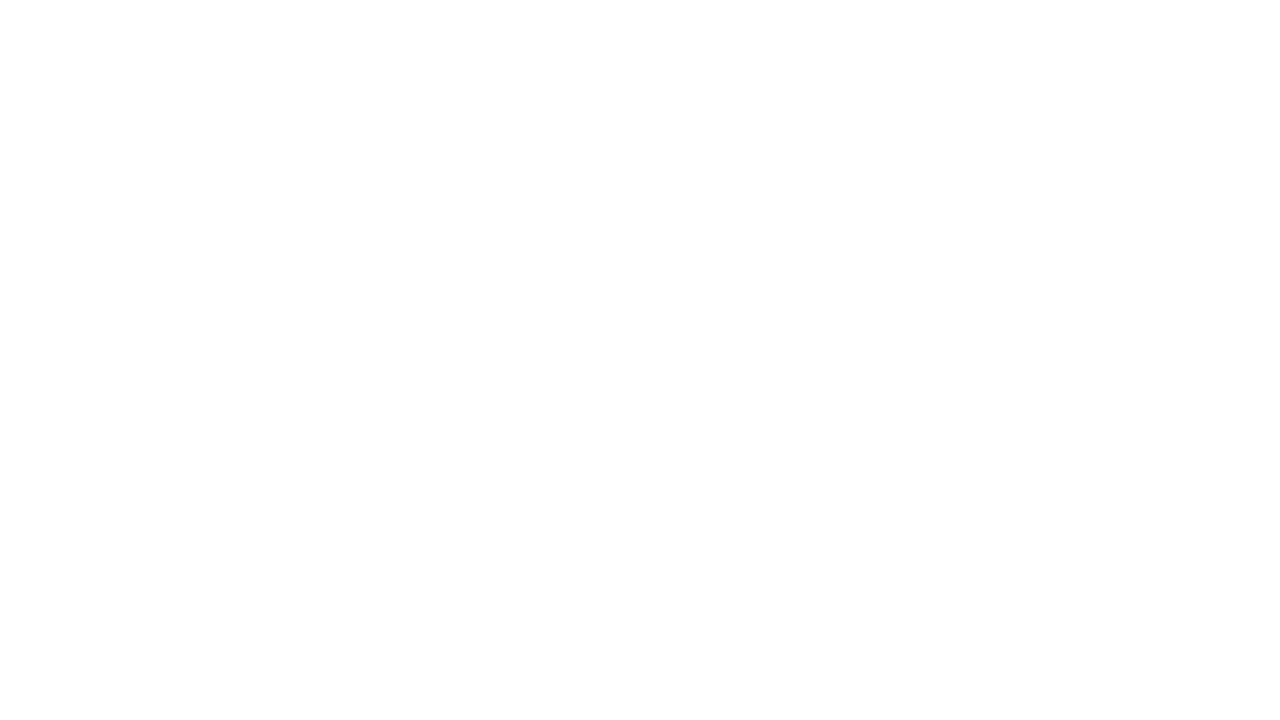